Tests navigation flow on Pascha Chocolate website by scrolling to the bottom of the homepage and then navigating to the Privacy Policy page.

Starting URL: https://paschachocolate.com/

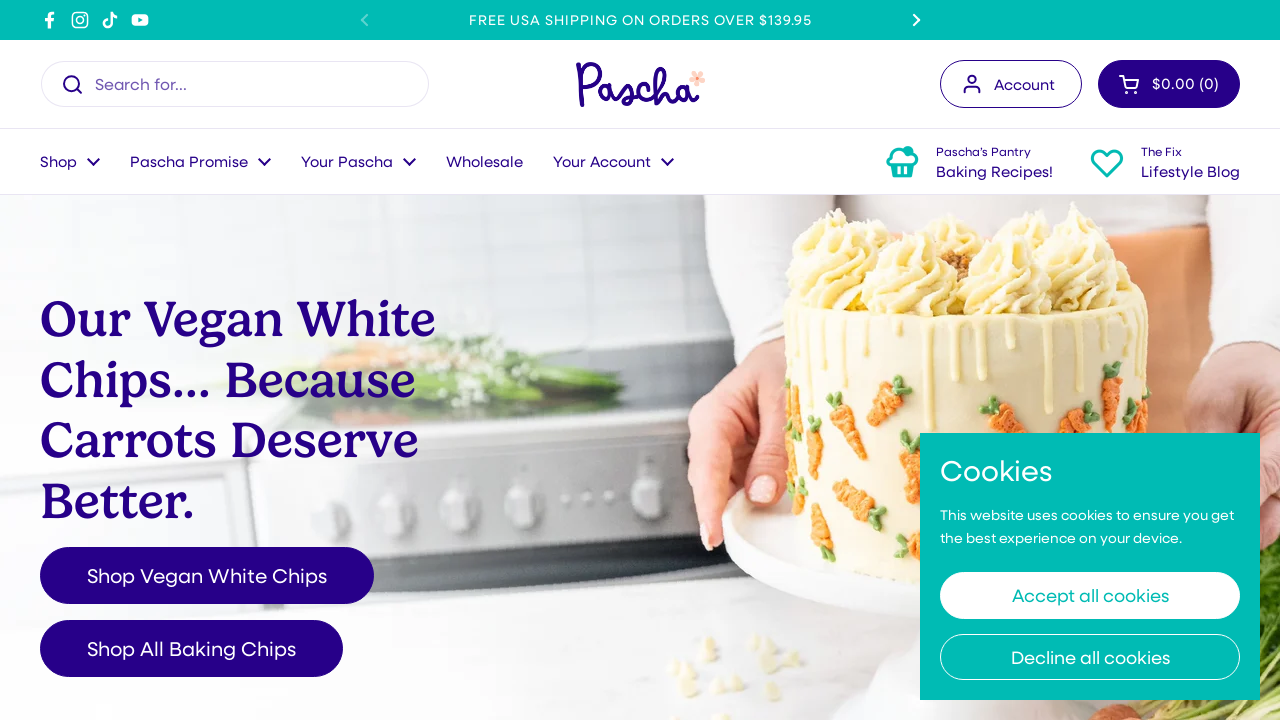

Scrolled to the bottom of the Pascha Chocolate homepage
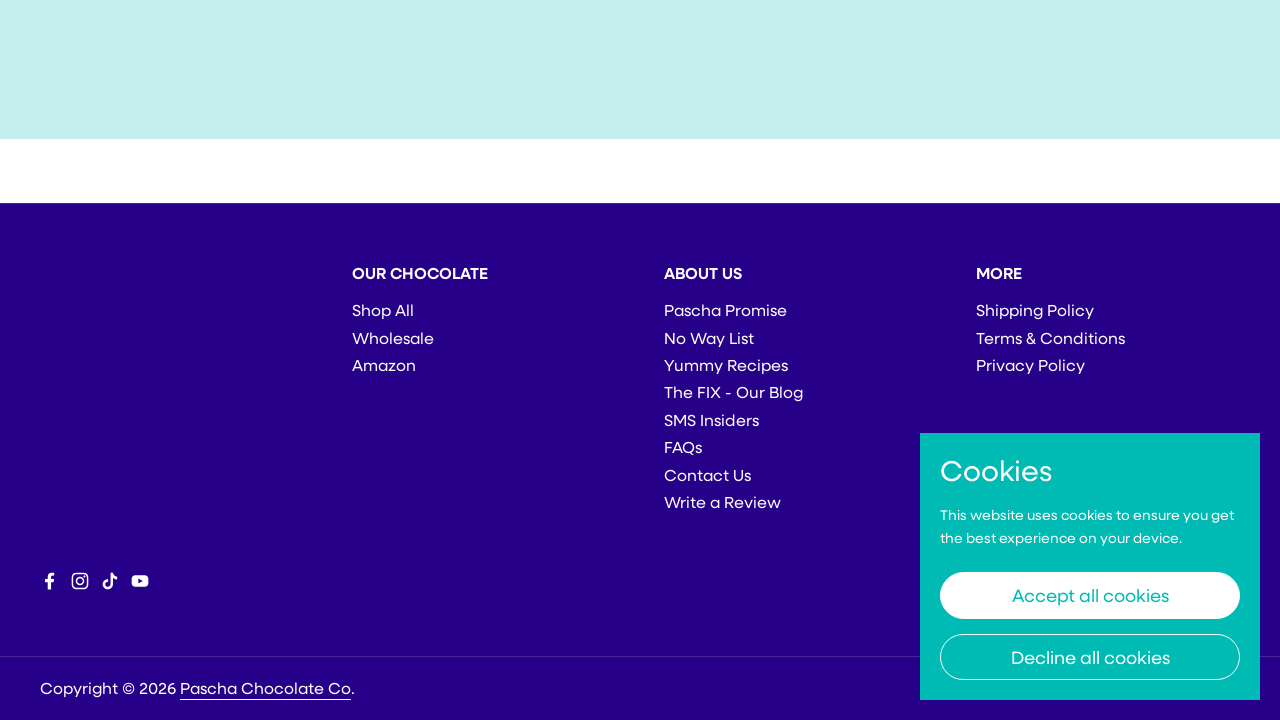

Navigated to the Privacy Policy page
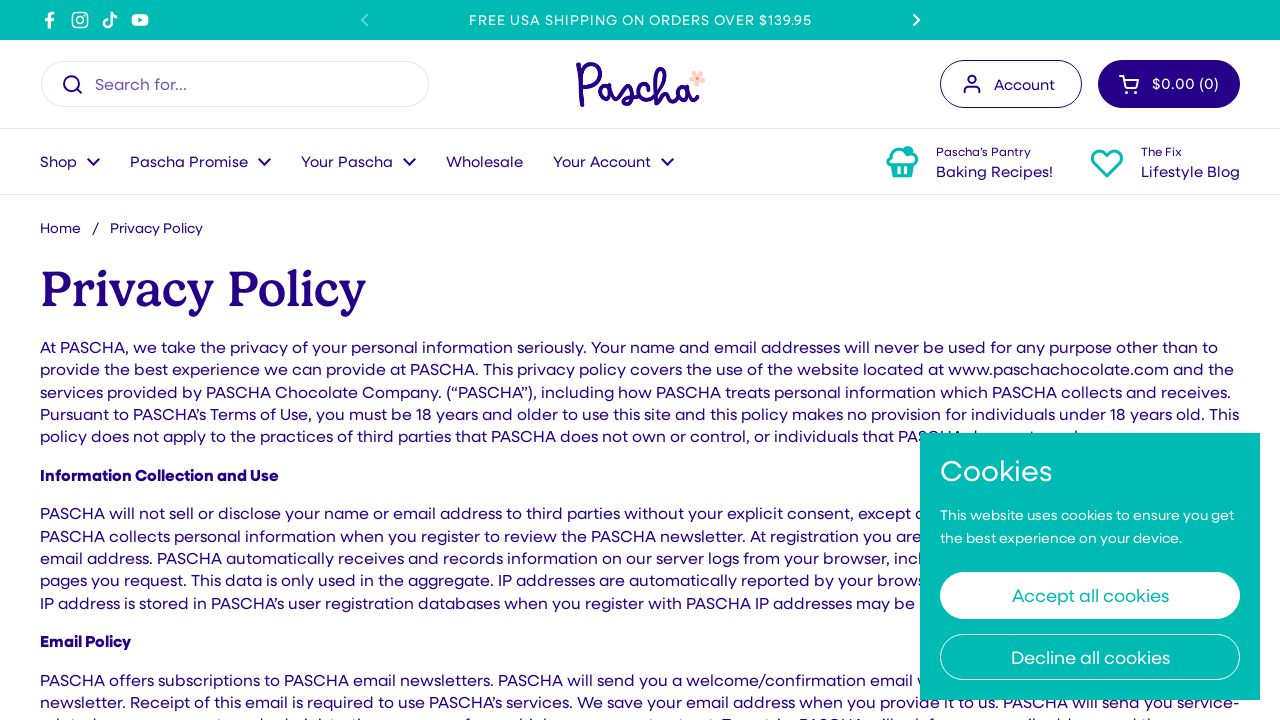

Privacy Policy page fully loaded (DOM content loaded)
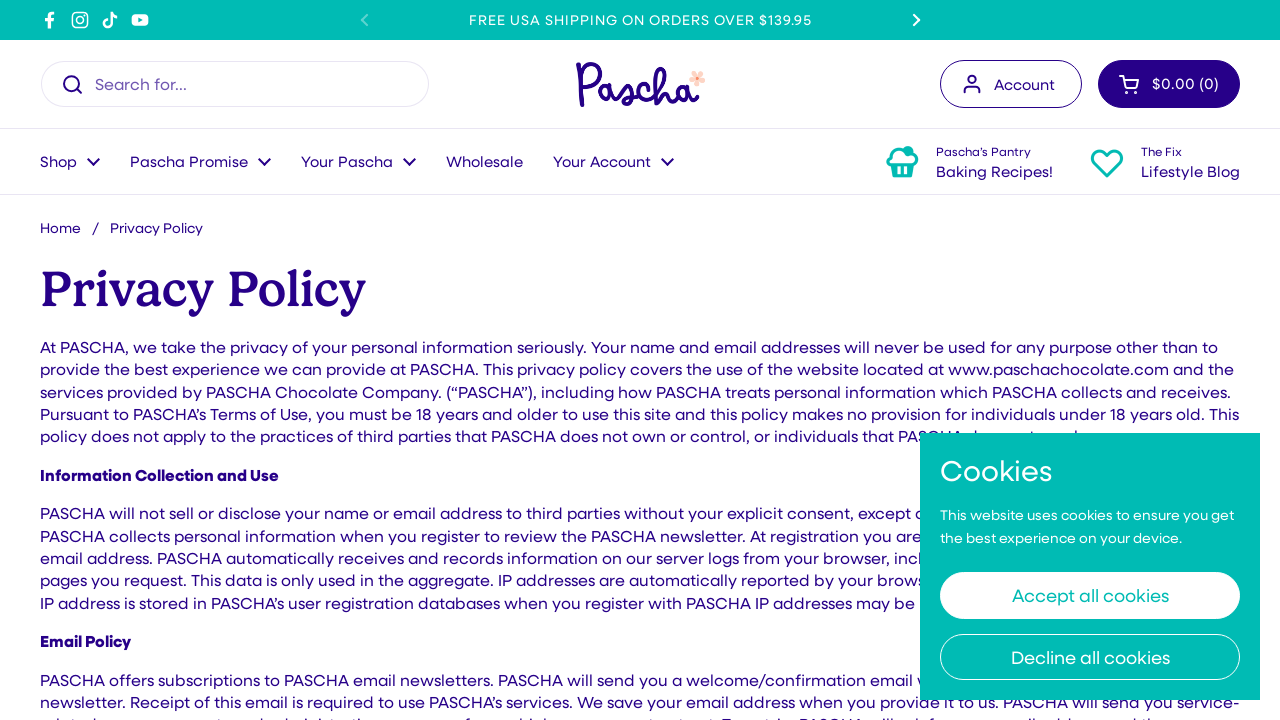

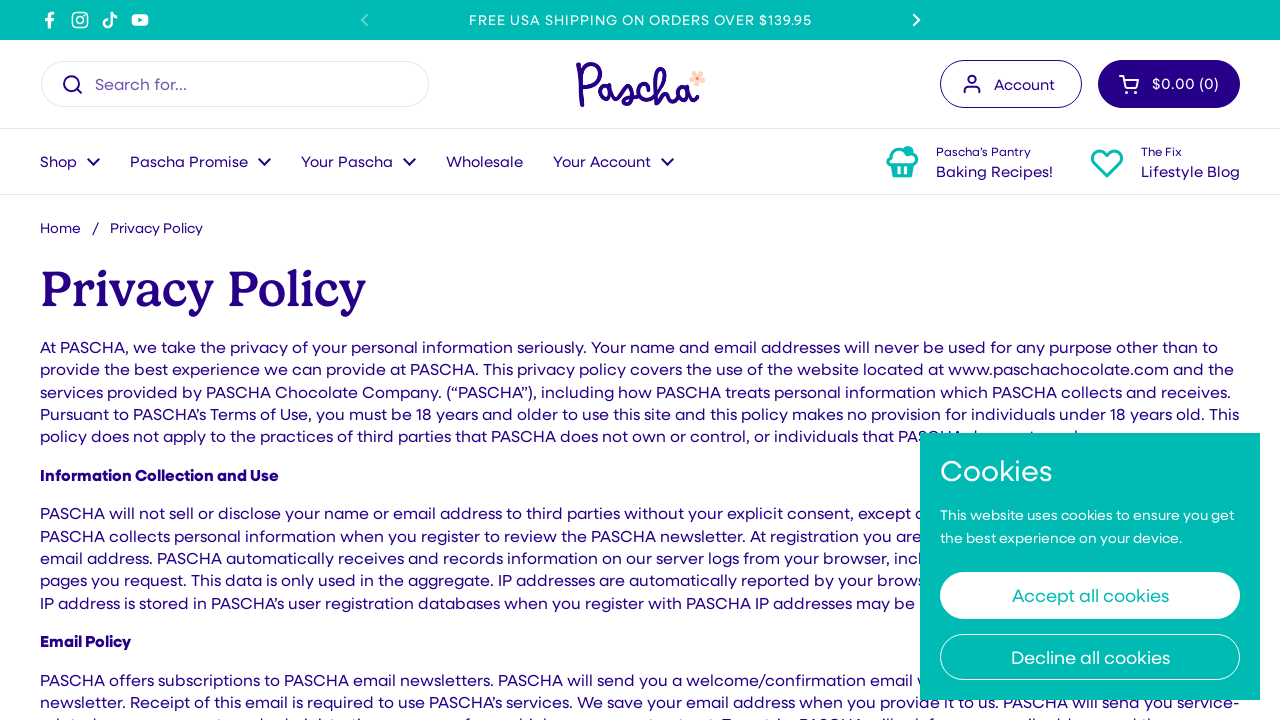